Tests responsive design by resizing the browser window to different viewport sizes (desktop, tablet, mobile)

Starting URL: https://dash.iasouth.tech

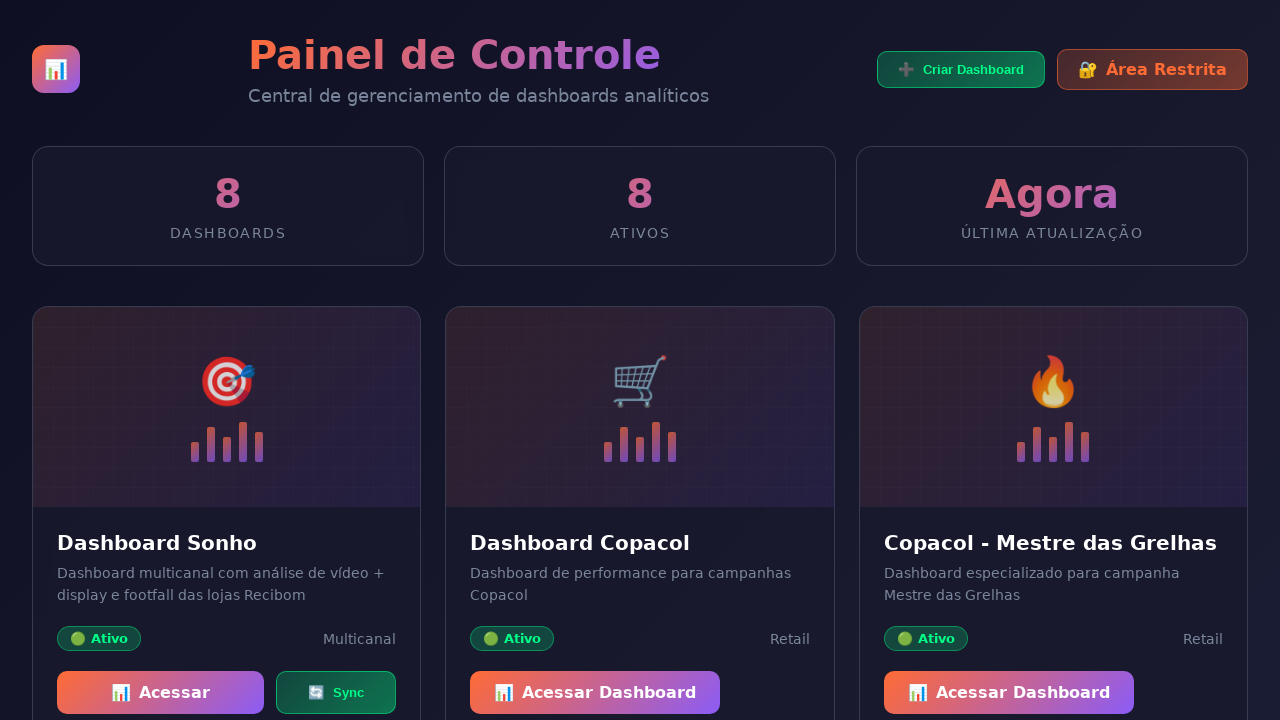

Set viewport to desktop size (1920x1080)
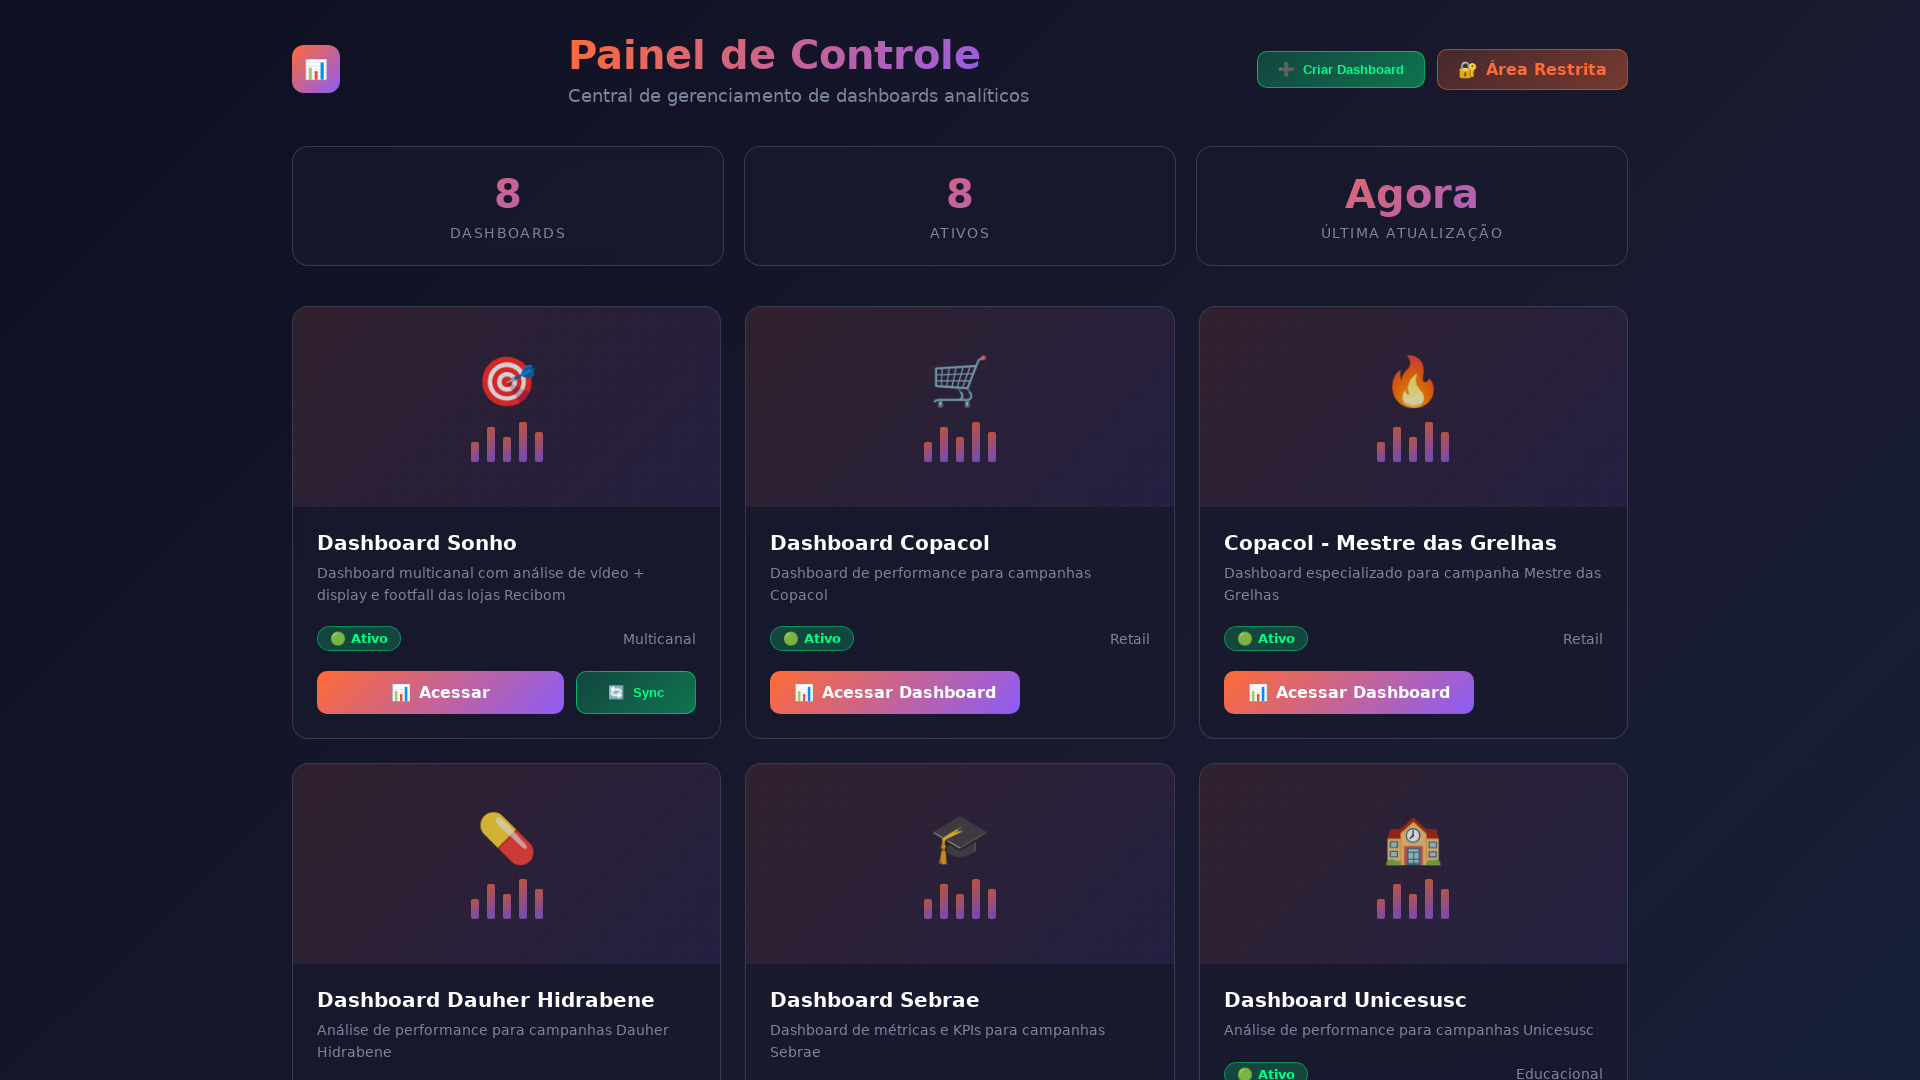

Body element loaded on desktop viewport
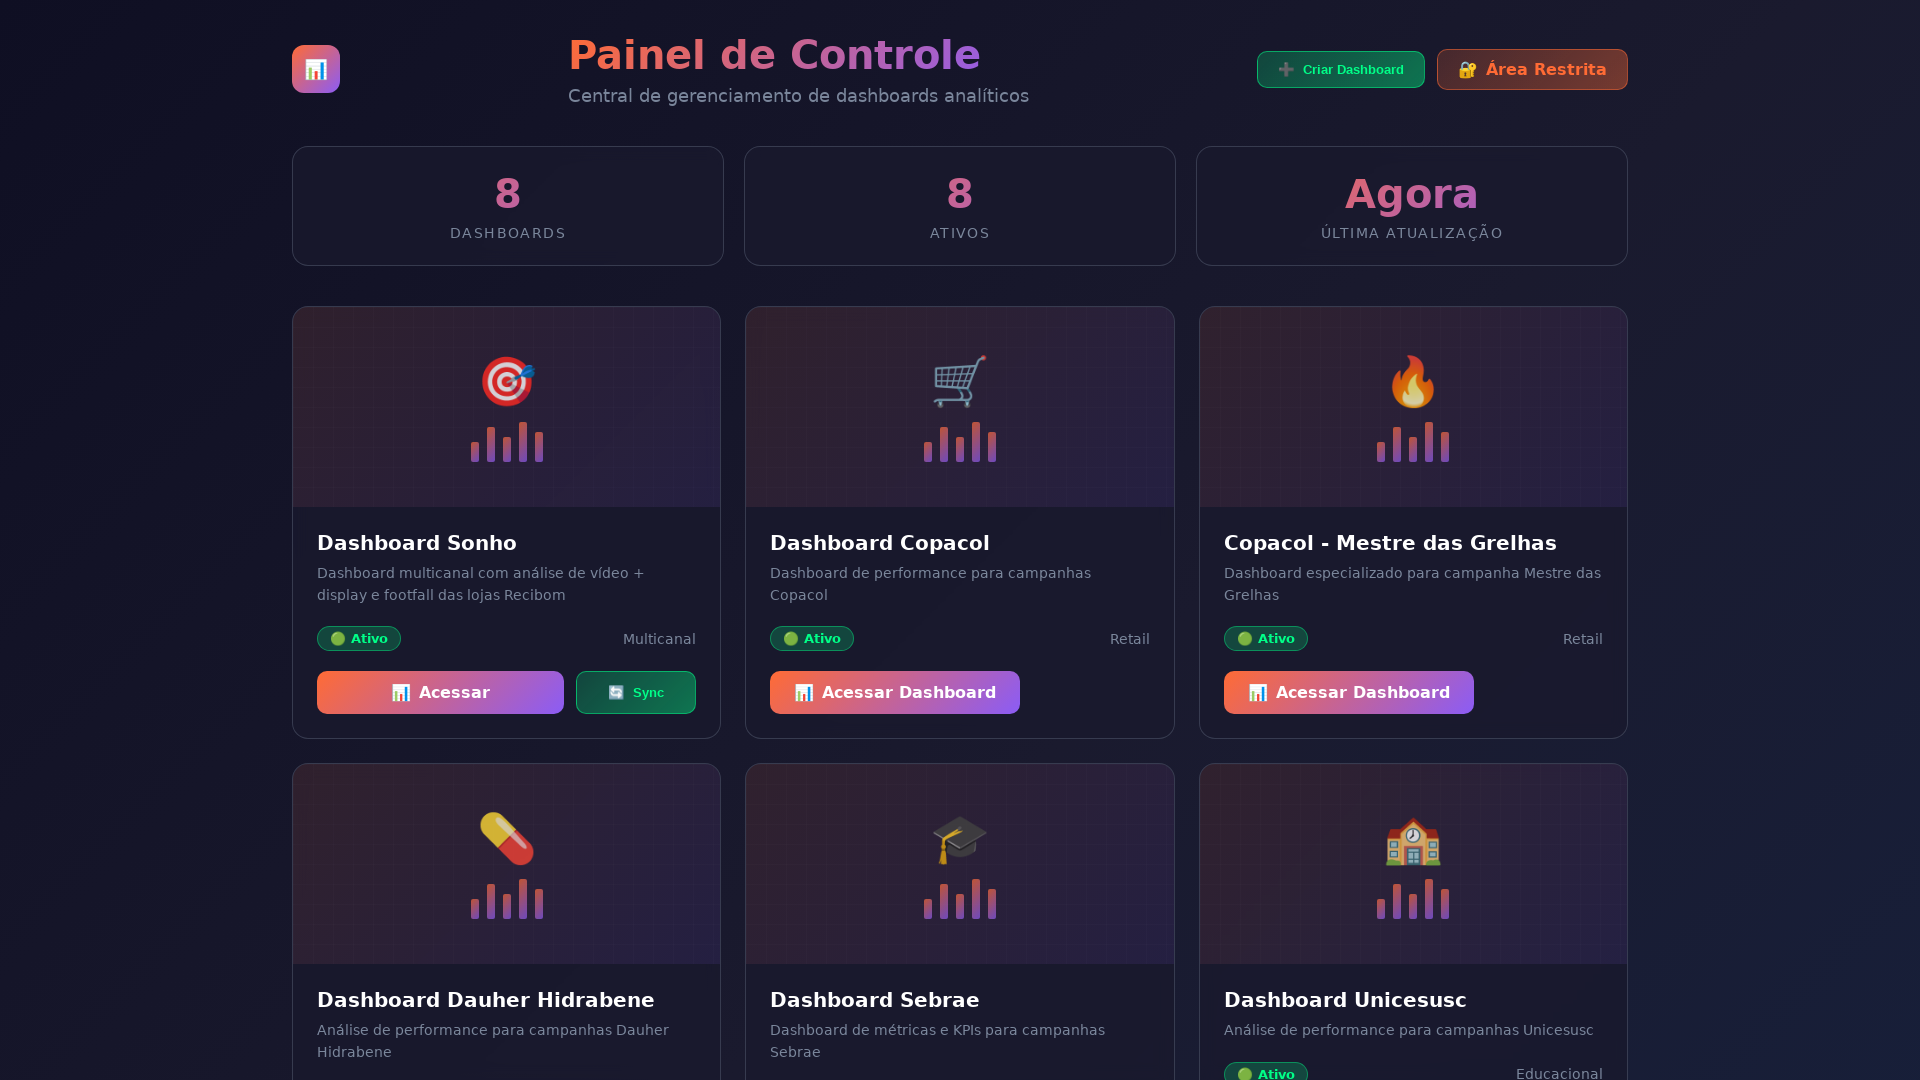

Set viewport to tablet size (768x1024)
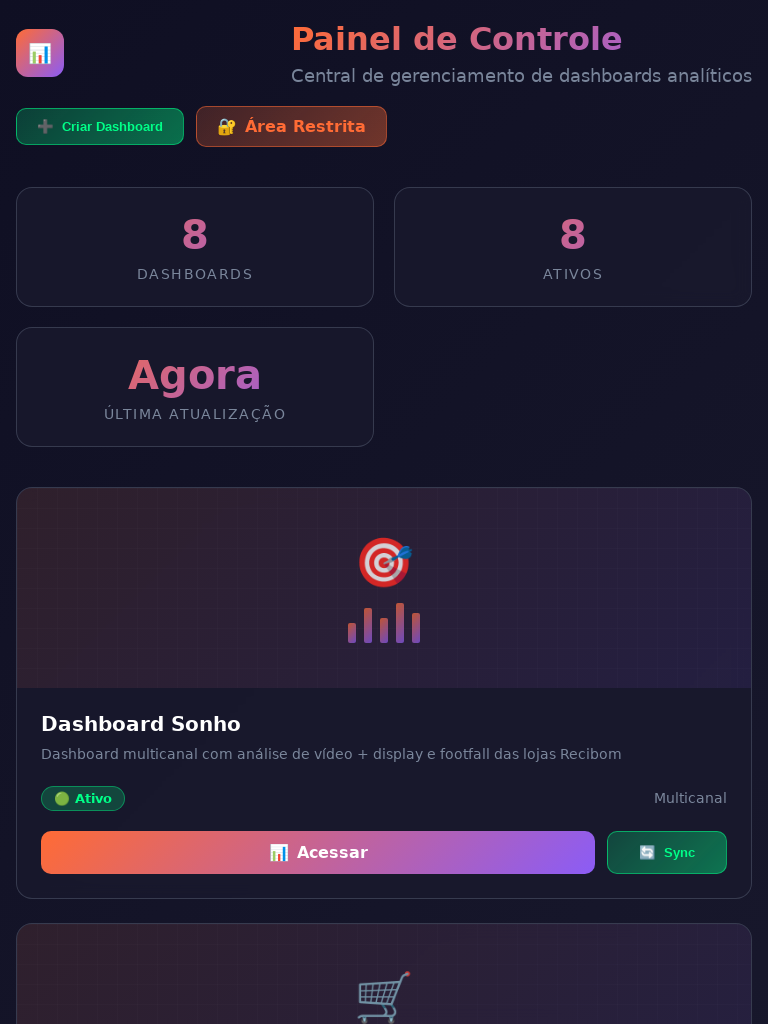

Waited 1000ms for tablet viewport to render
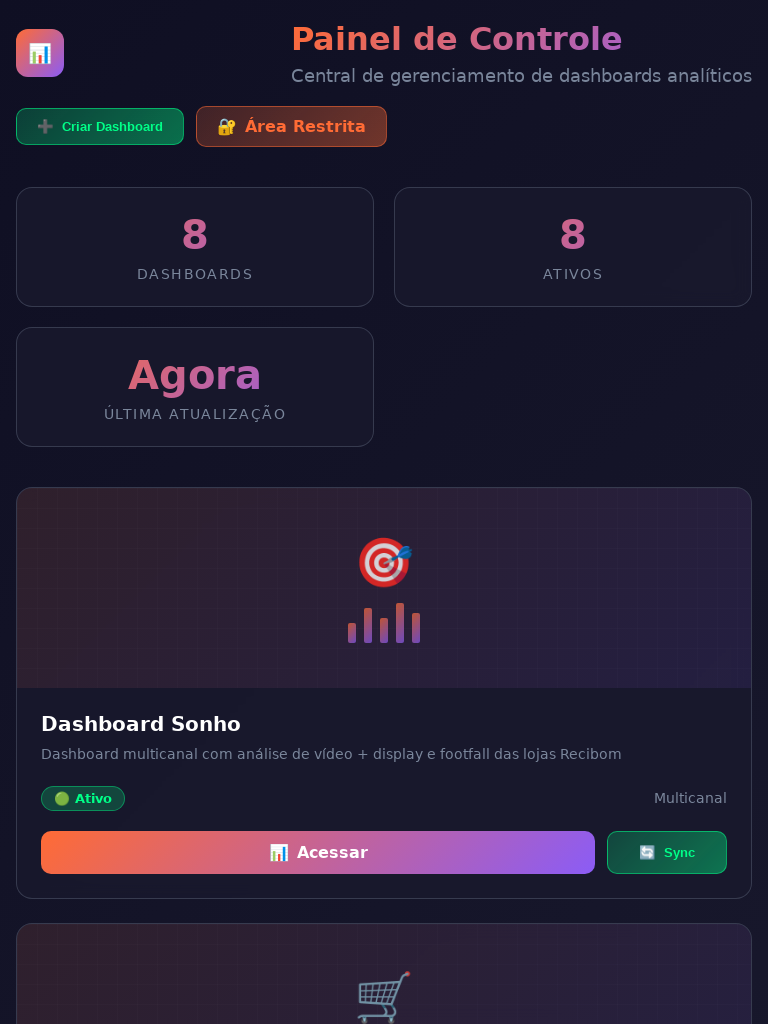

Set viewport to mobile size (375x667)
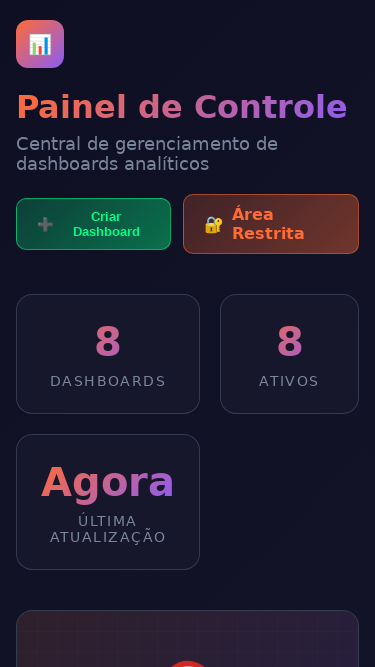

Waited 1000ms for mobile viewport to render
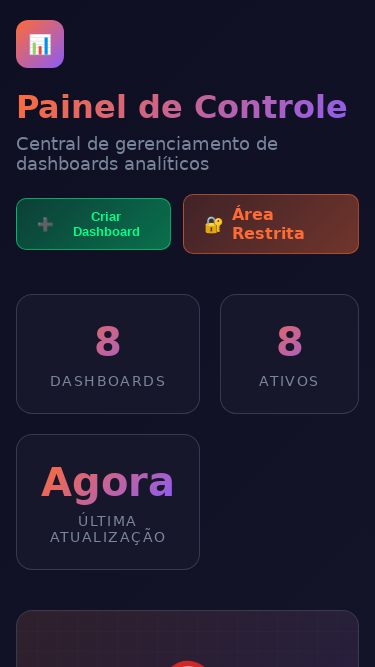

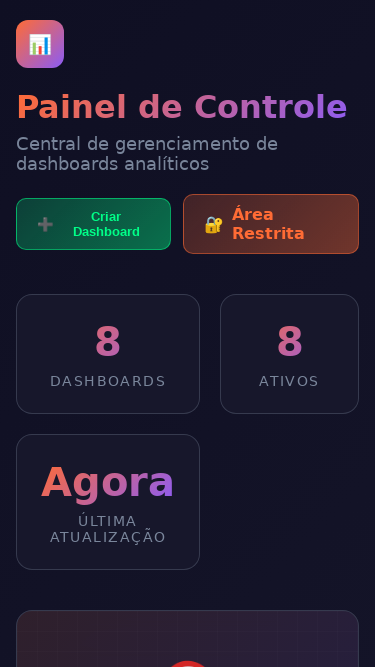